Tests popup window functionality by navigating to a test blog site, scrolling to a "Open a popup window" link, clicking it to open a popup, and then closing the browser.

Starting URL: http://omayo.blogspot.com/

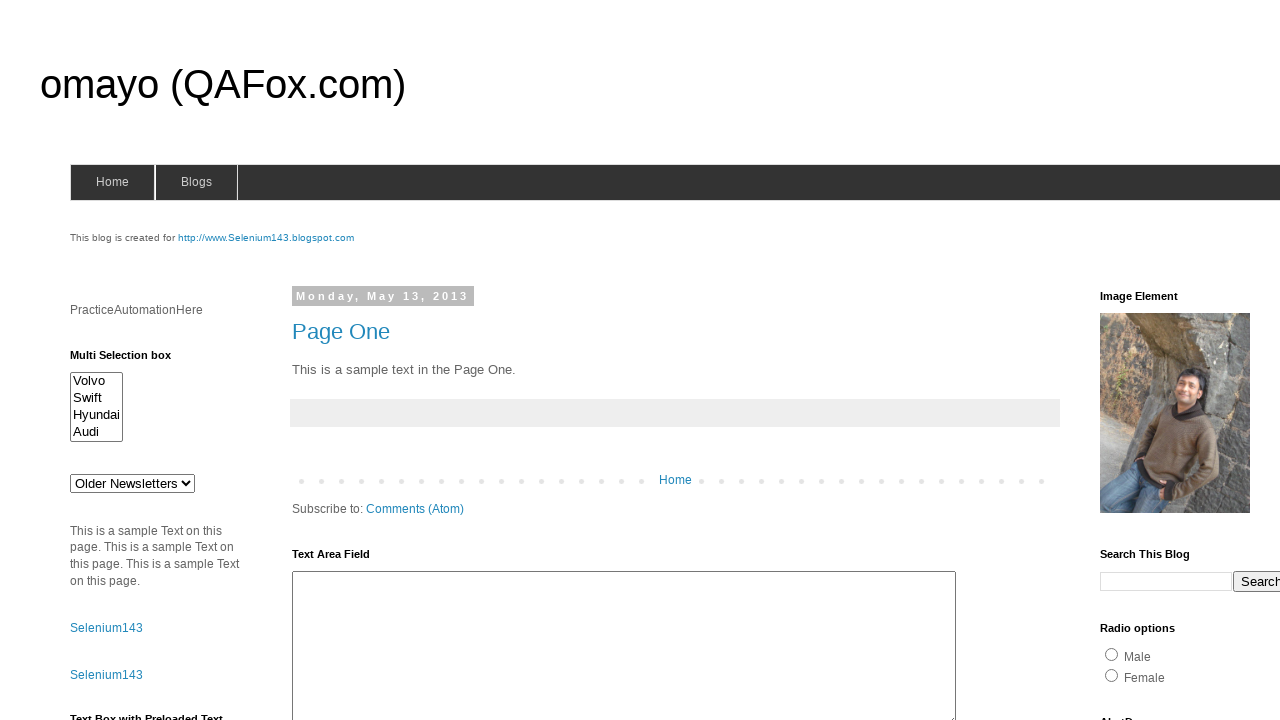

Navigated to test blog site http://omayo.blogspot.com/
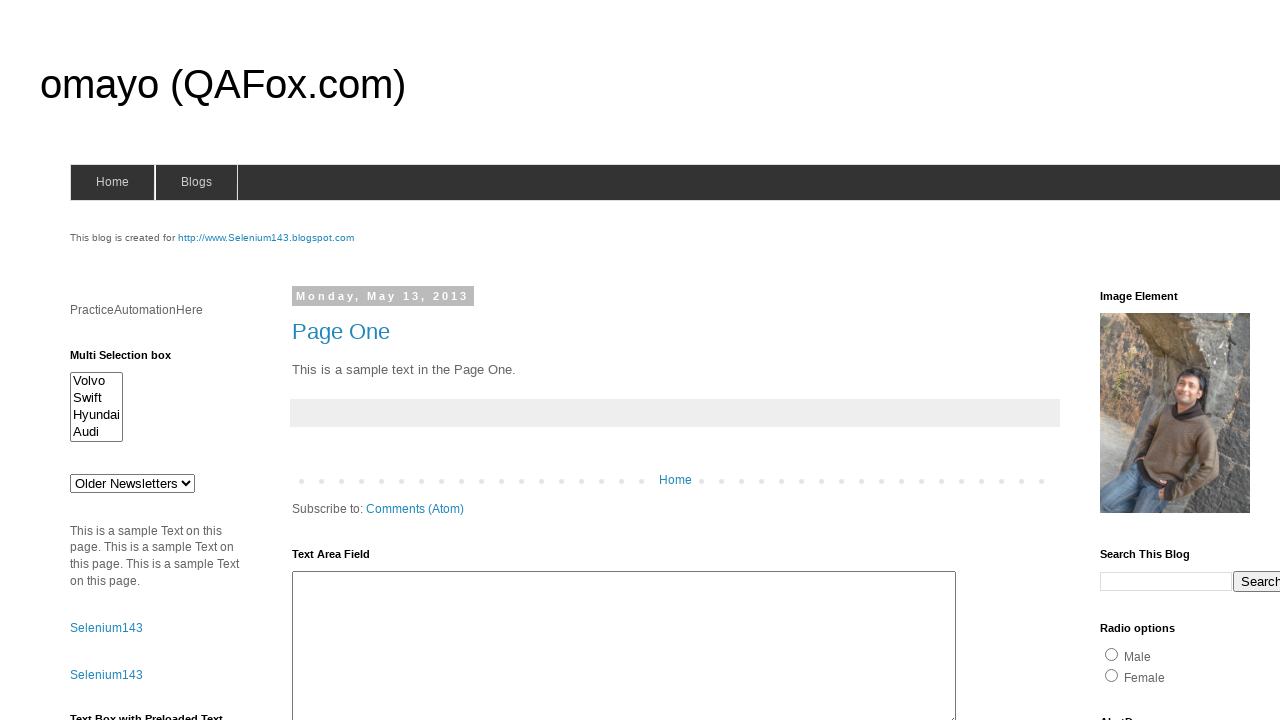

Waited for 'Open a popup window' link to appear
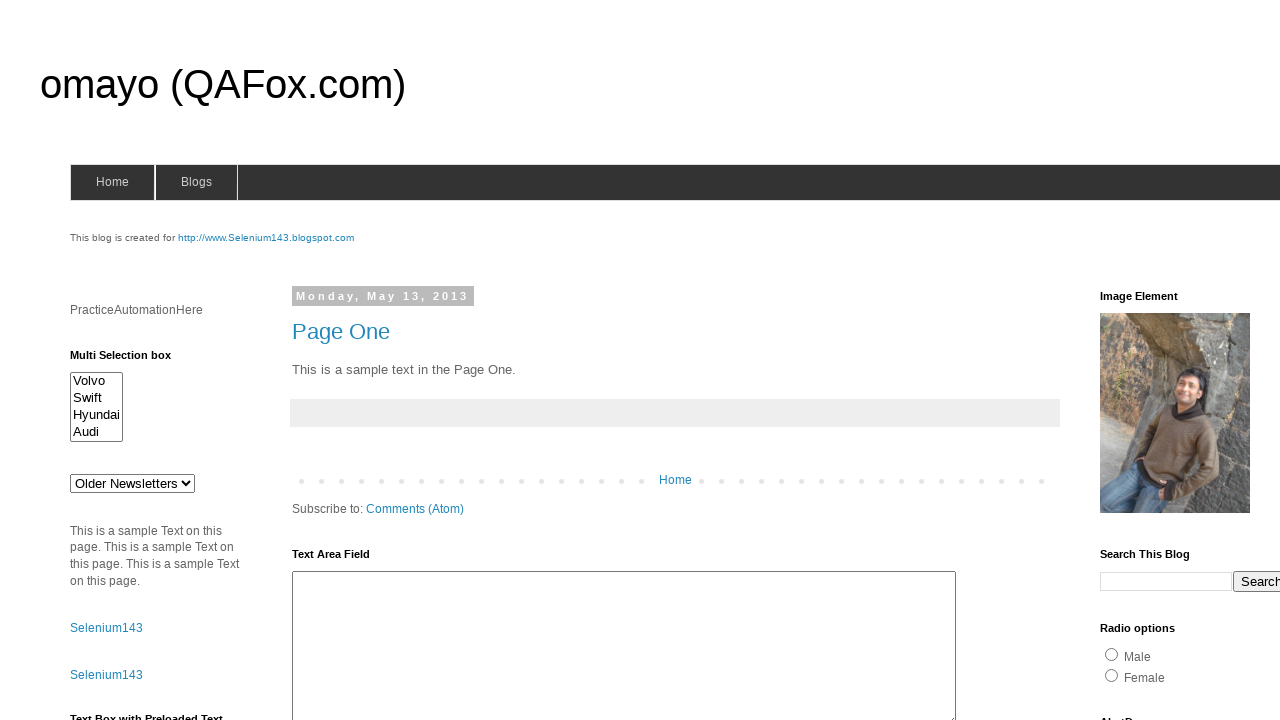

Scrolled 'Open a popup window' link into view
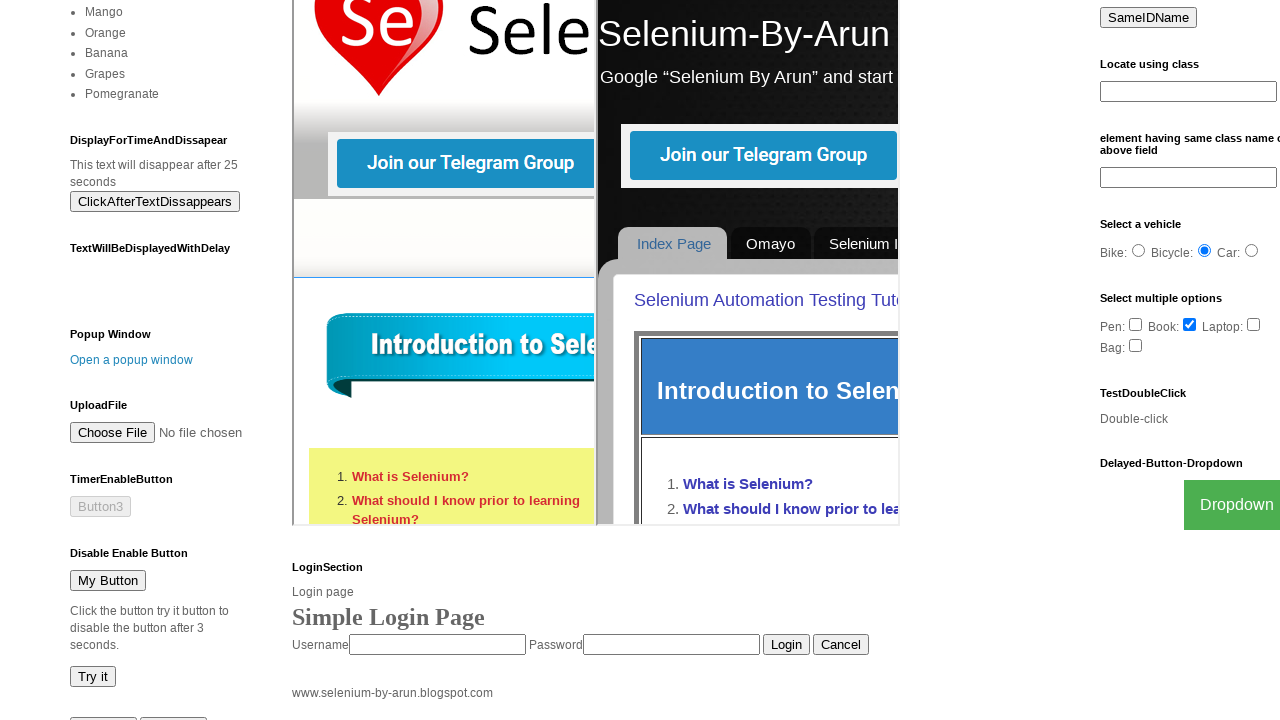

Waited 2 seconds for scroll animation to complete
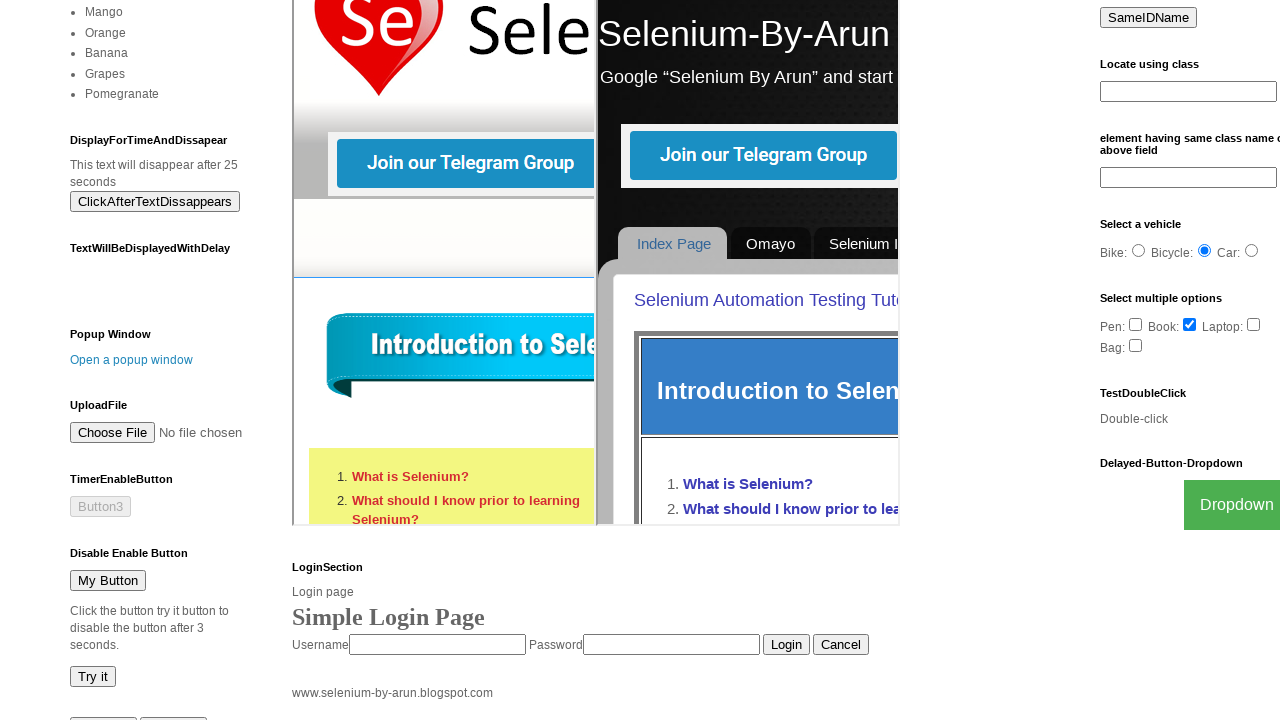

Clicked 'Open a popup window' link to open popup at (132, 360) on text=Open a popup window
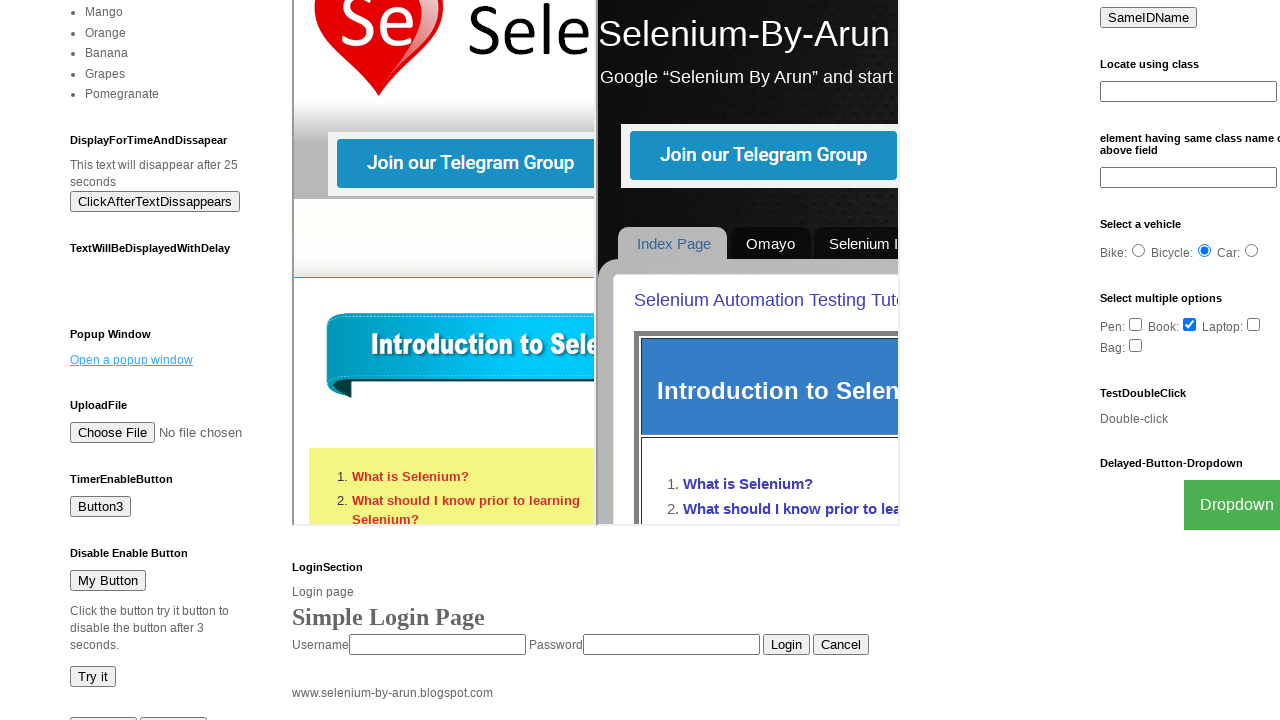

Popup window opened successfully
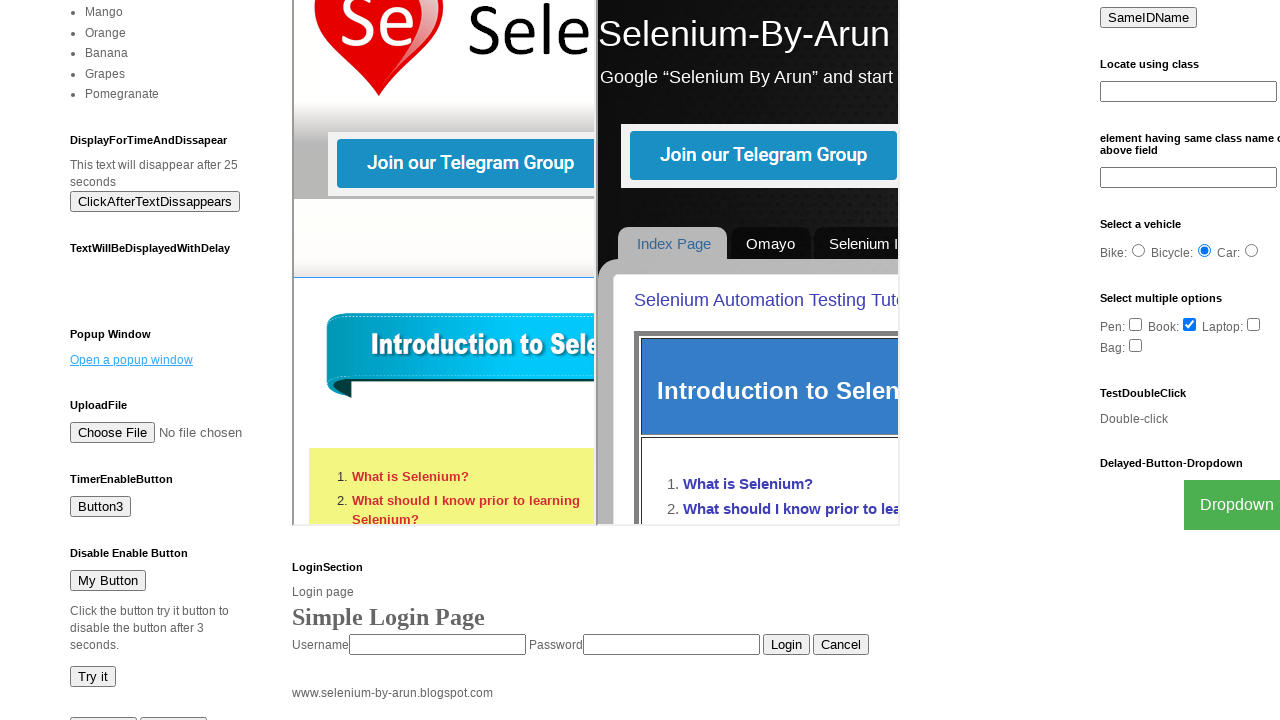

Closed the popup window
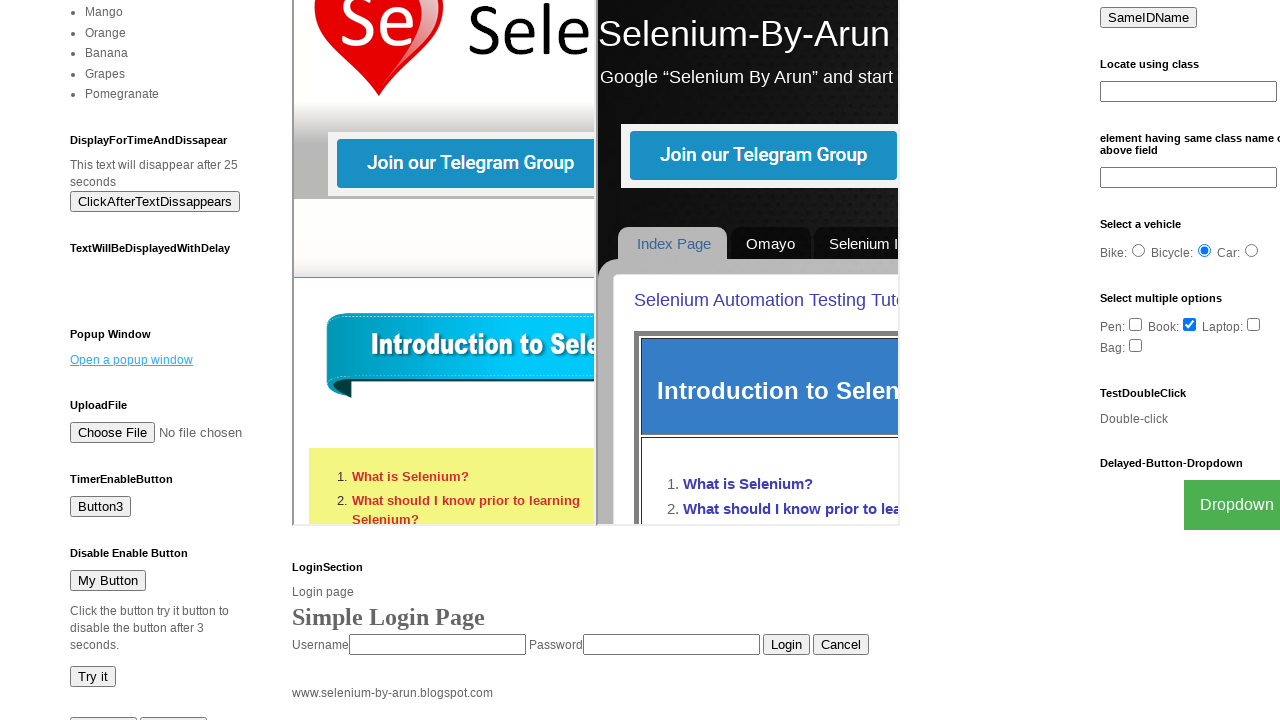

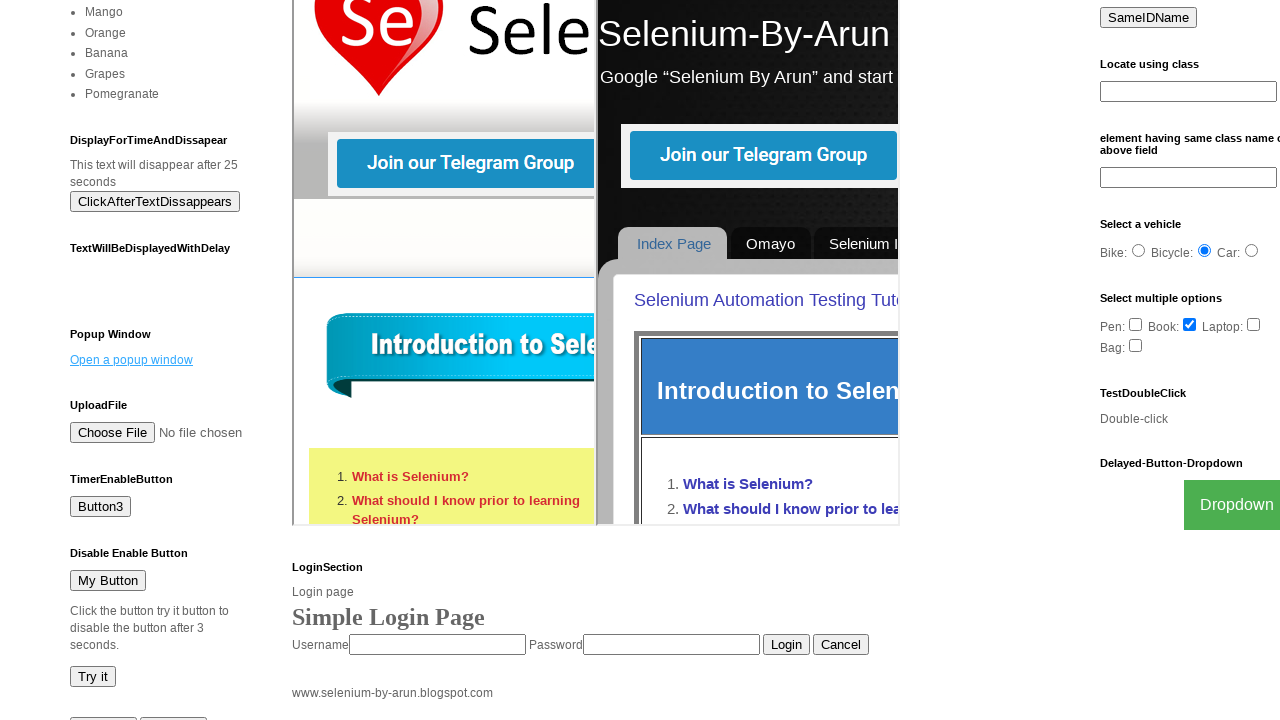